Tests the add/remove elements functionality by clicking the "Add Element" button five times and verifying that five delete buttons are created.

Starting URL: http://the-internet.herokuapp.com/add_remove_elements/

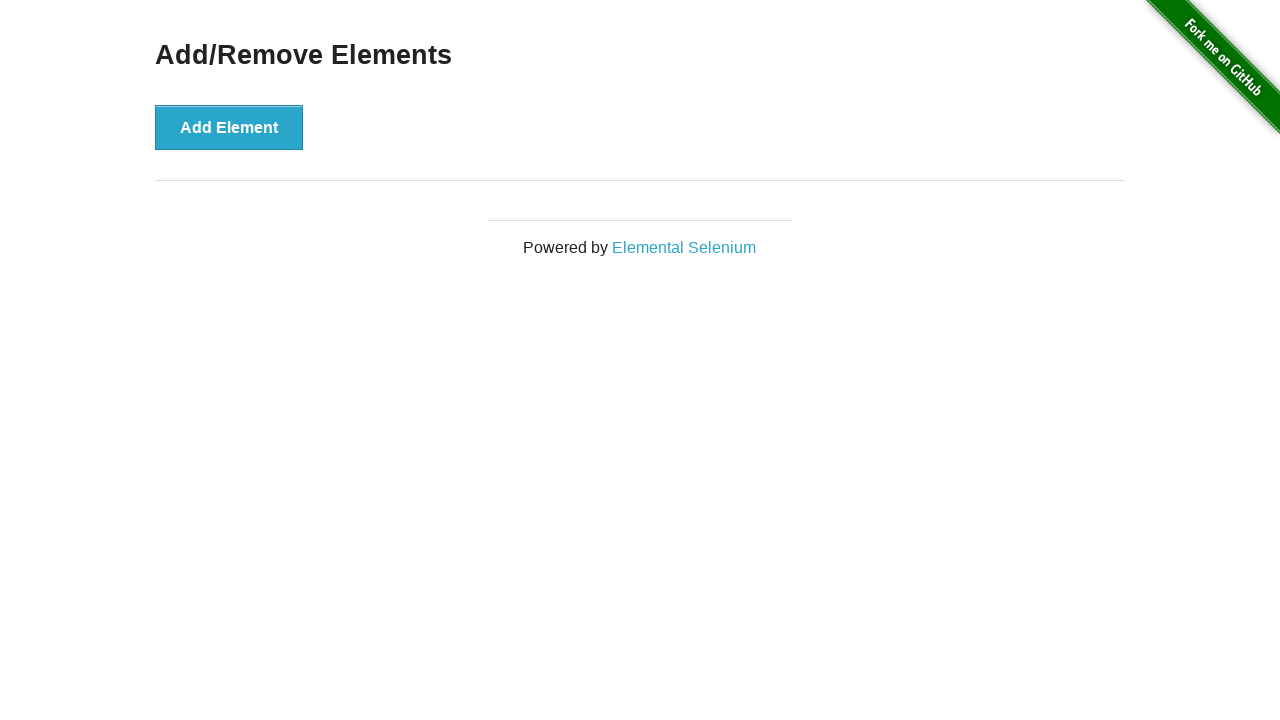

Clicked 'Add Element' button (iteration 1 of 5) at (229, 127) on button[onclick='addElement()']
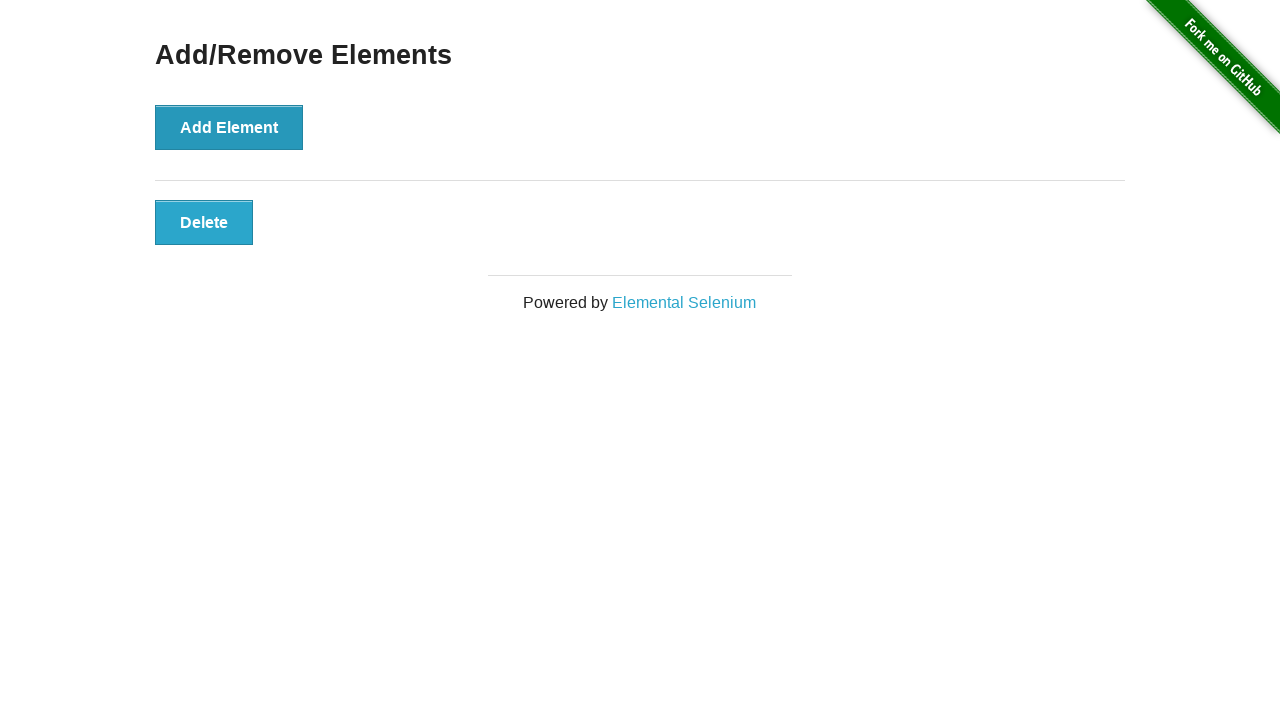

Clicked 'Add Element' button (iteration 2 of 5) at (229, 127) on button[onclick='addElement()']
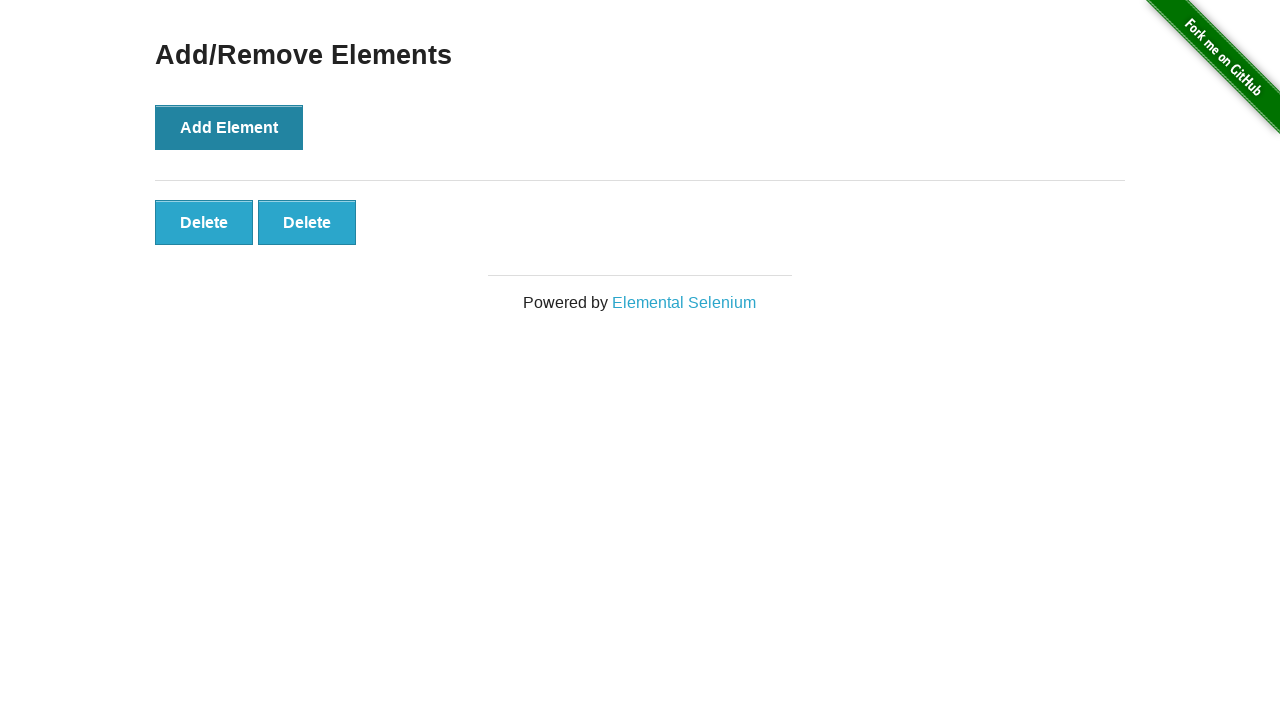

Clicked 'Add Element' button (iteration 3 of 5) at (229, 127) on button[onclick='addElement()']
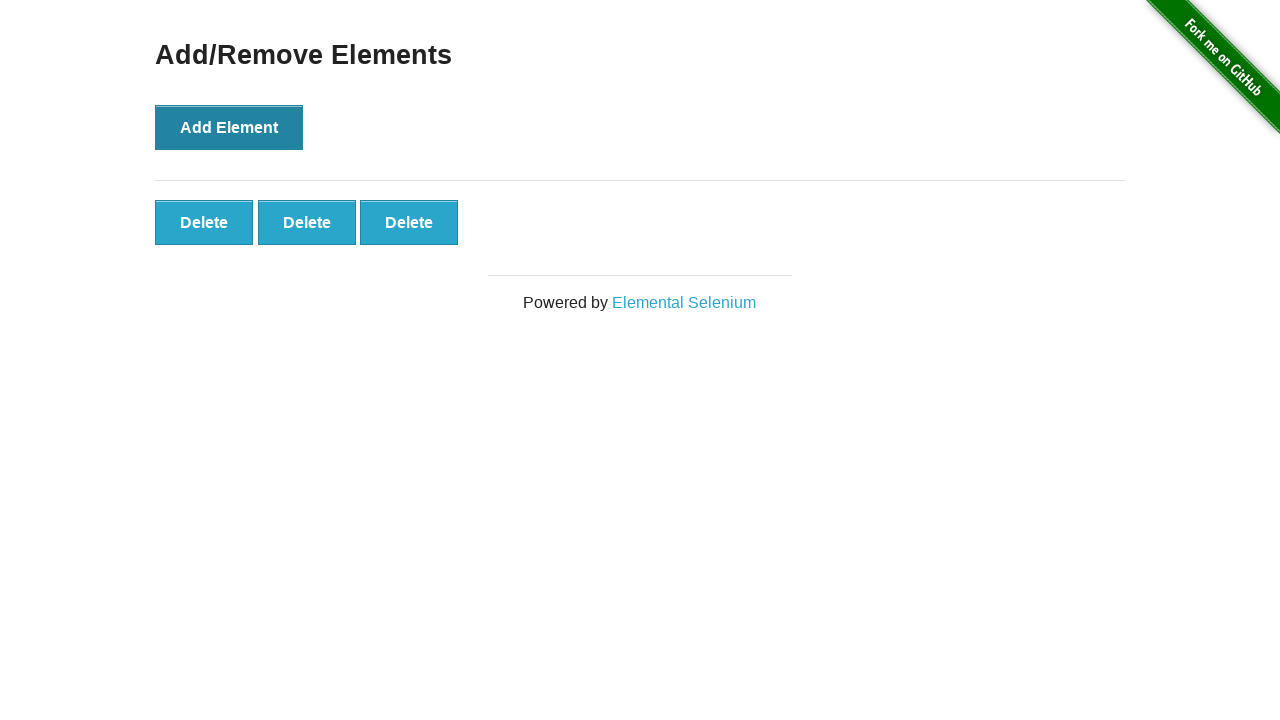

Clicked 'Add Element' button (iteration 4 of 5) at (229, 127) on button[onclick='addElement()']
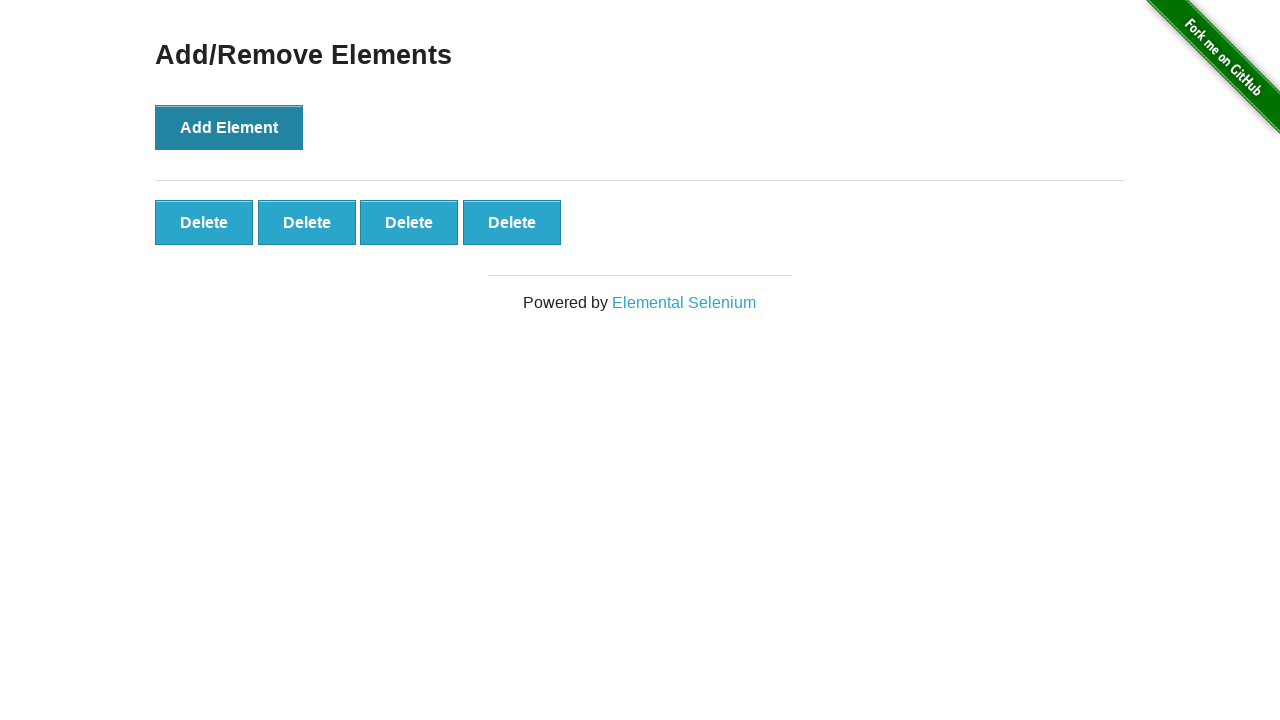

Clicked 'Add Element' button (iteration 5 of 5) at (229, 127) on button[onclick='addElement()']
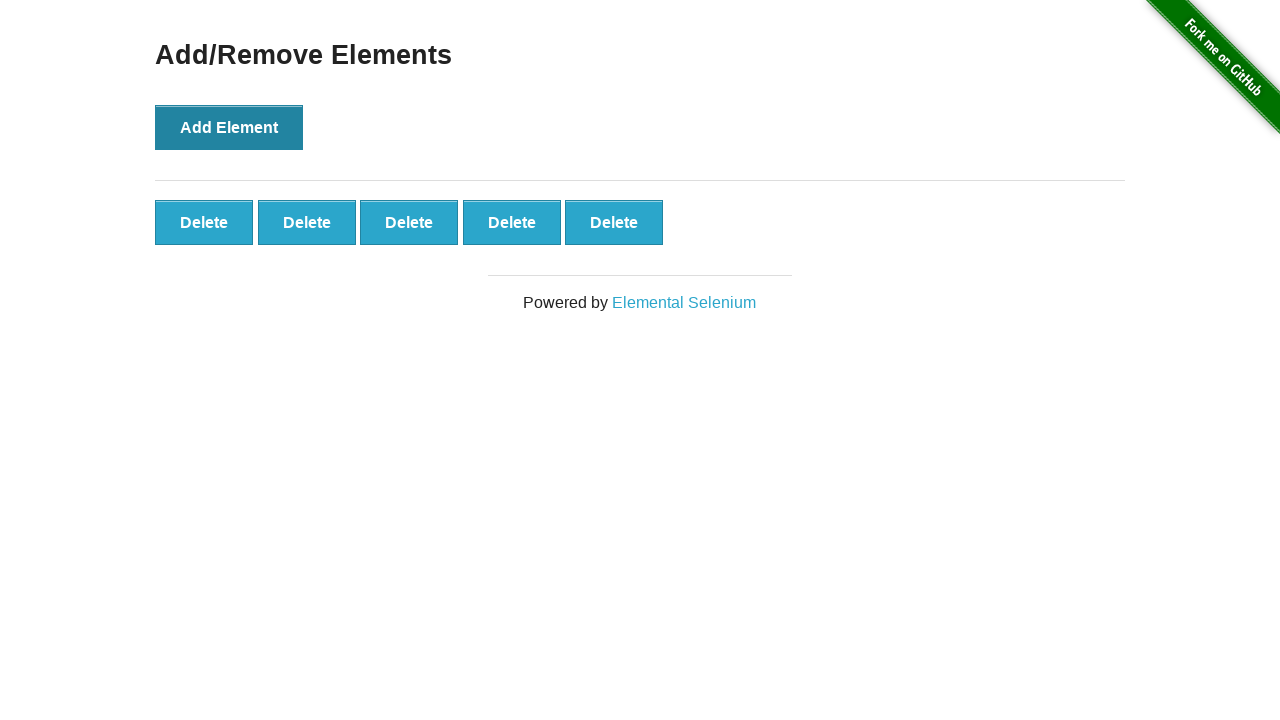

Delete buttons loaded and are present in the DOM
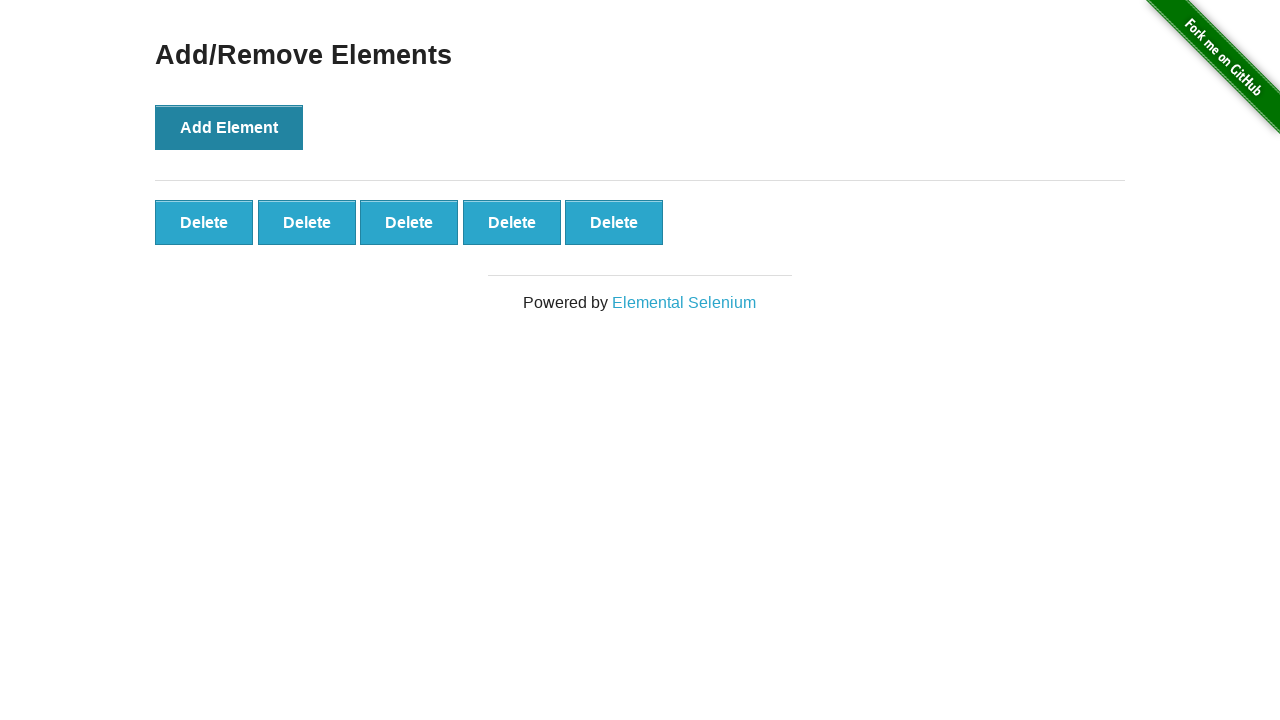

Located all delete buttons on the page
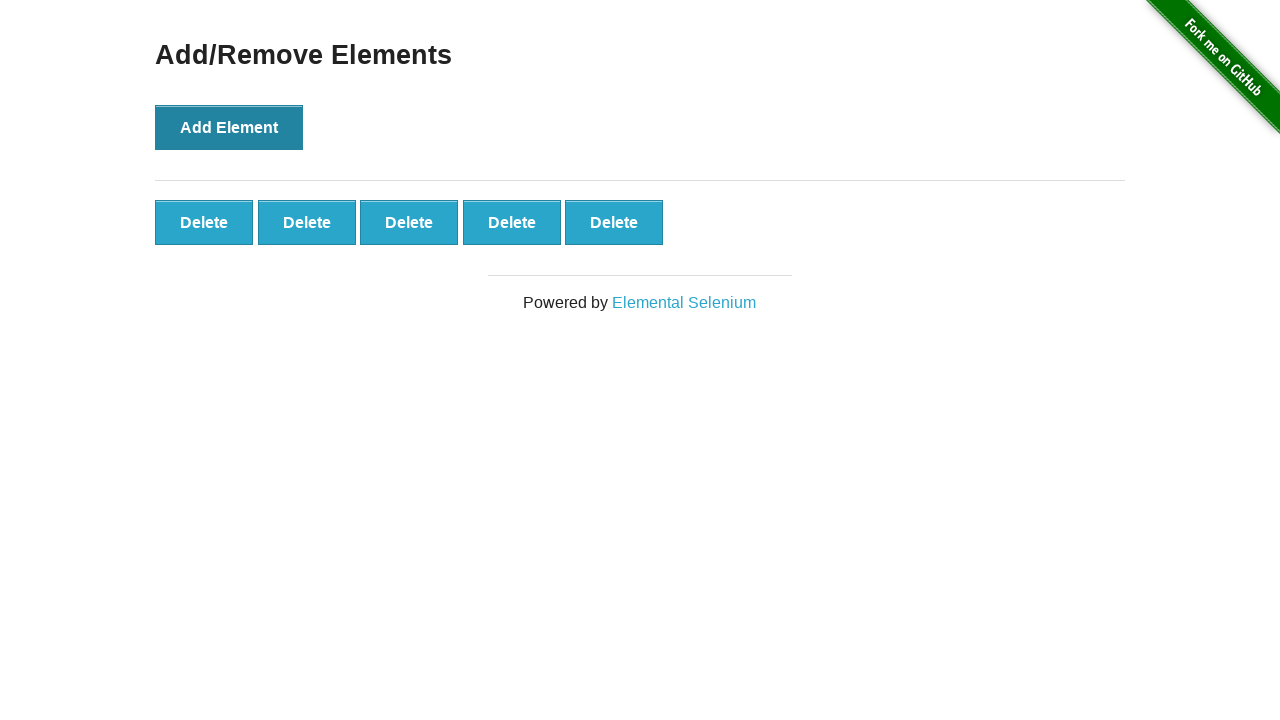

Verified that exactly 5 delete buttons exist
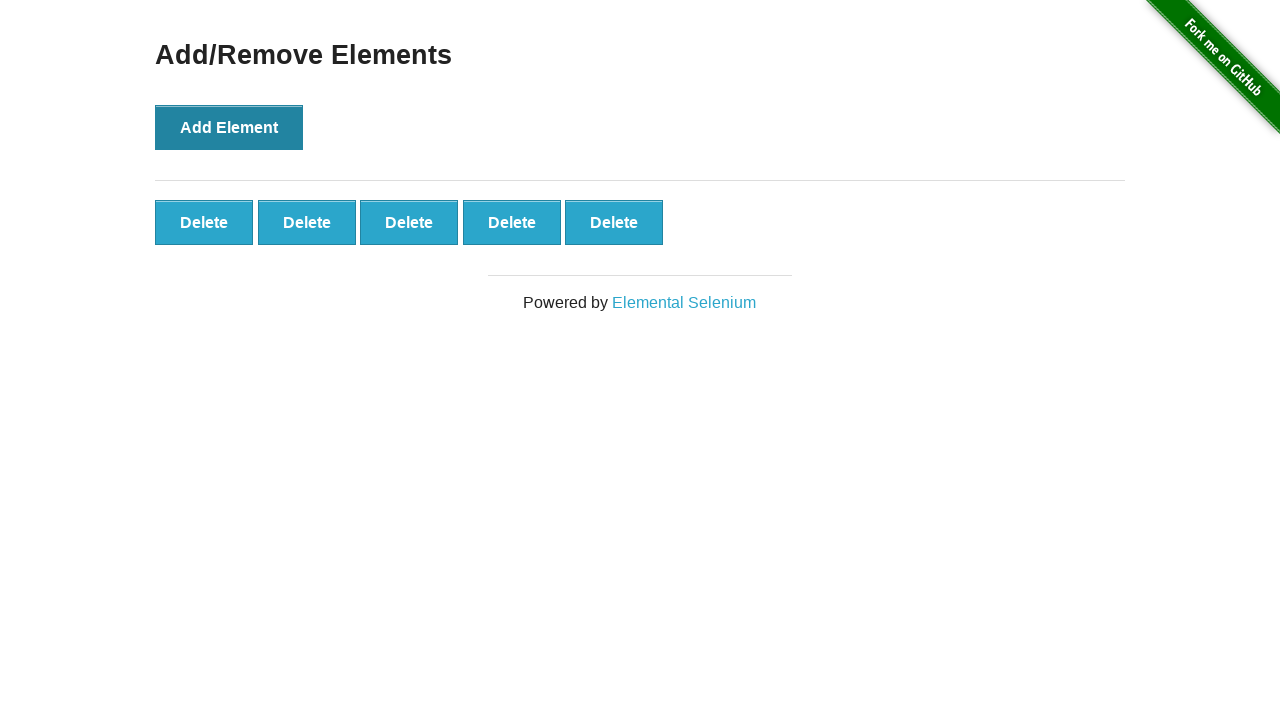

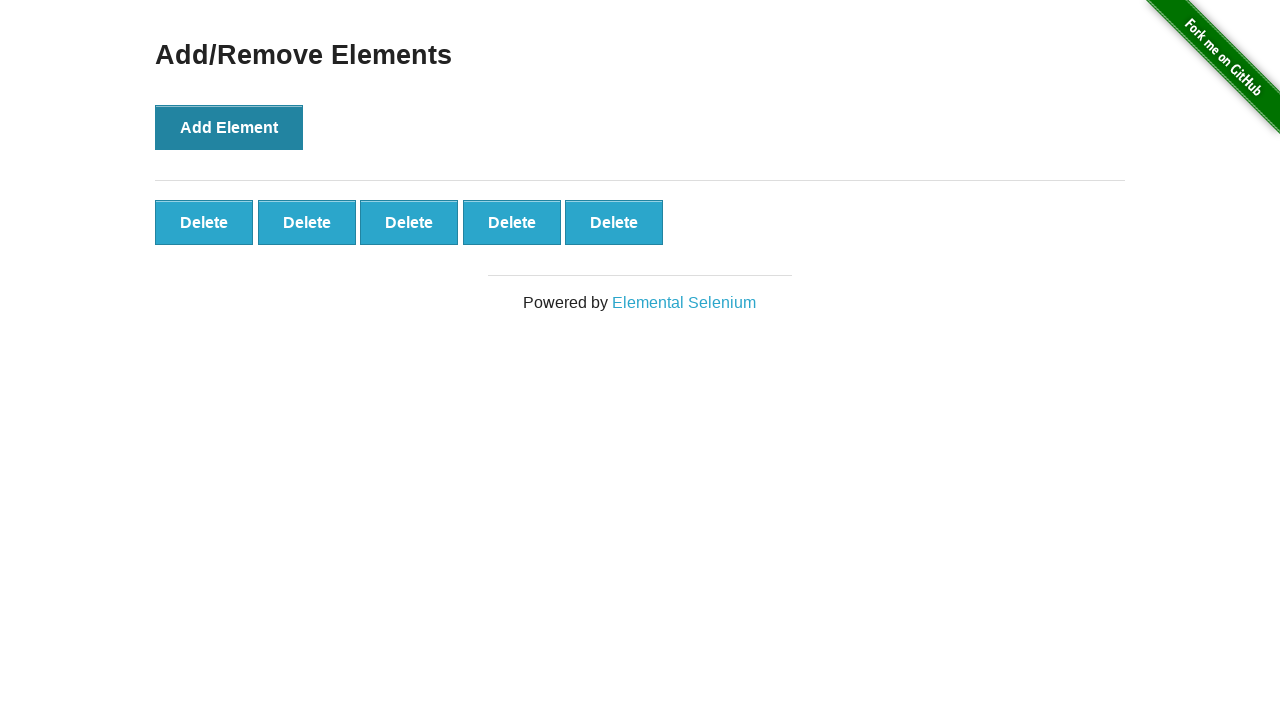